Tests the search/filter functionality on an offers page by entering "Rice" in the search field and verifying that all displayed results contain the search term.

Starting URL: https://rahulshettyacademy.com/seleniumPractise/#/offers

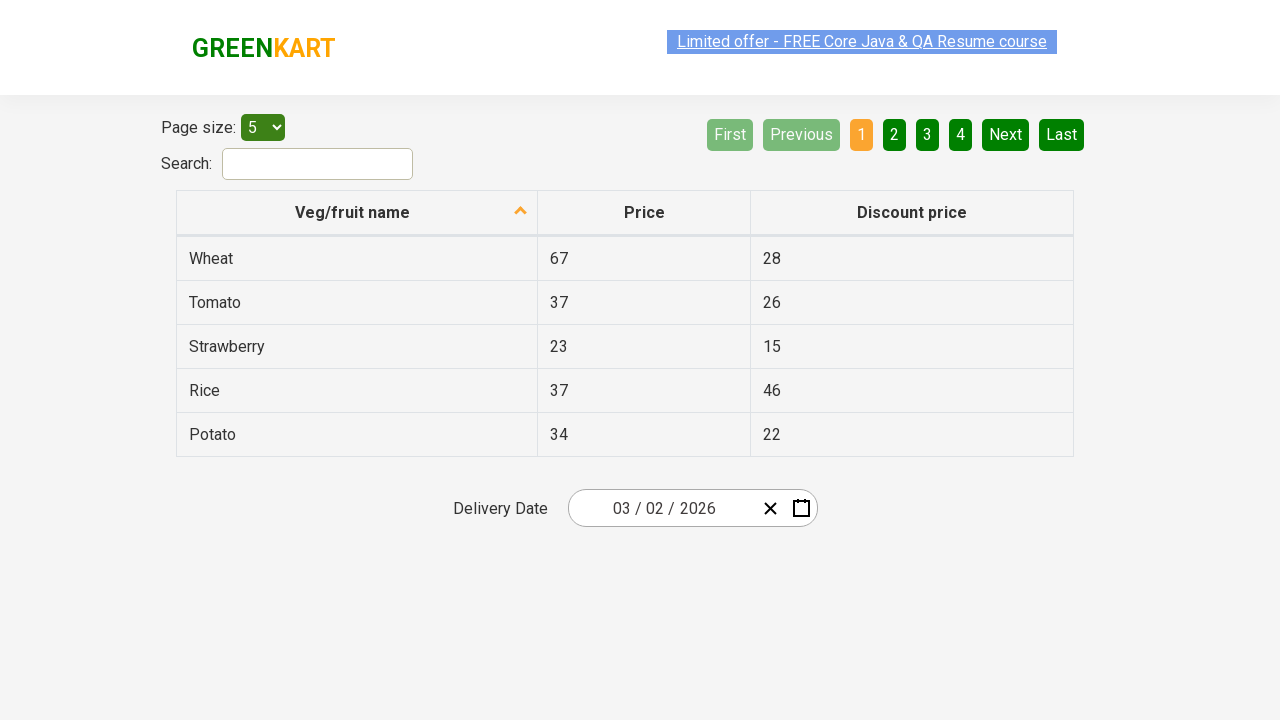

Filled search field with 'Rice' on #search-field
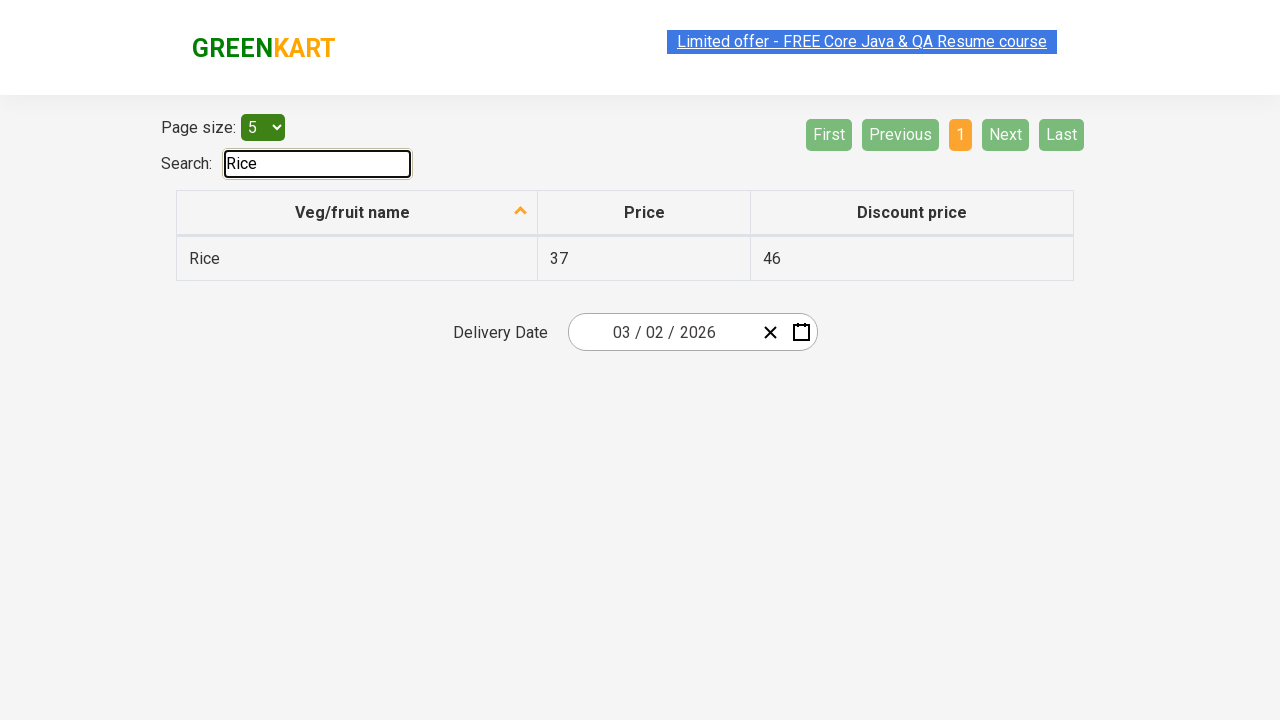

Waited for filter to apply
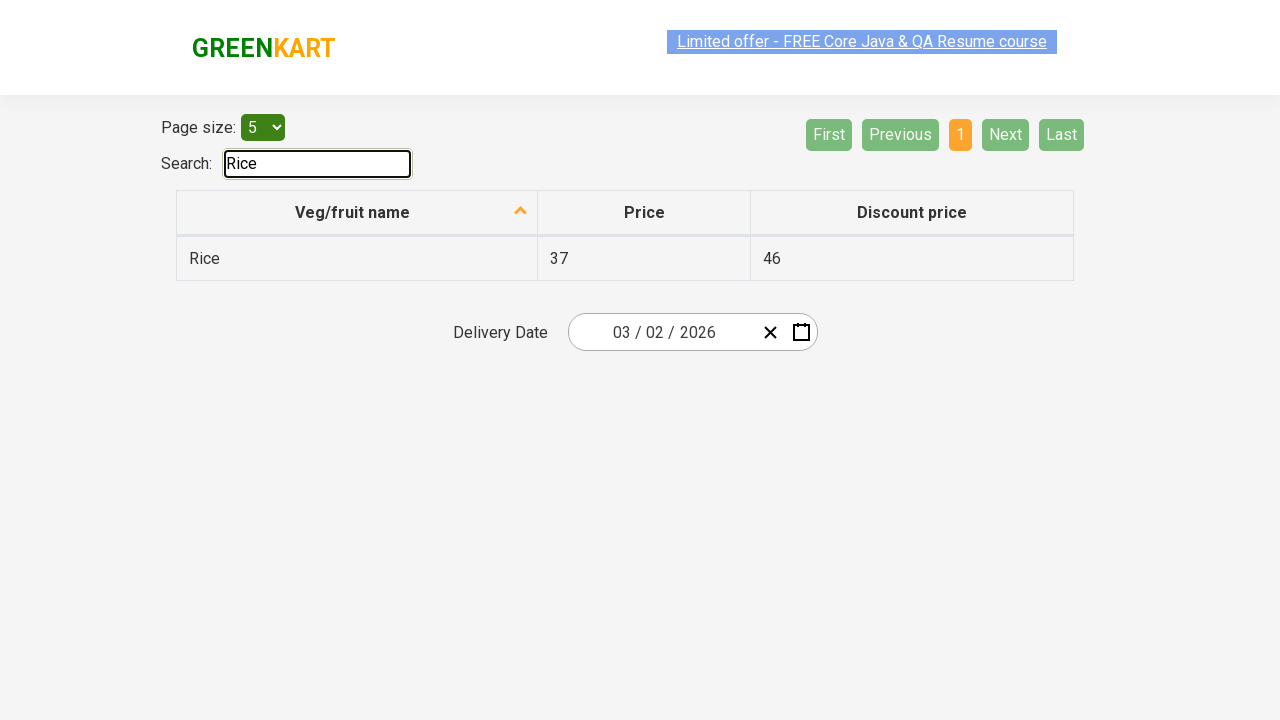

Retrieved all filtered results from the table
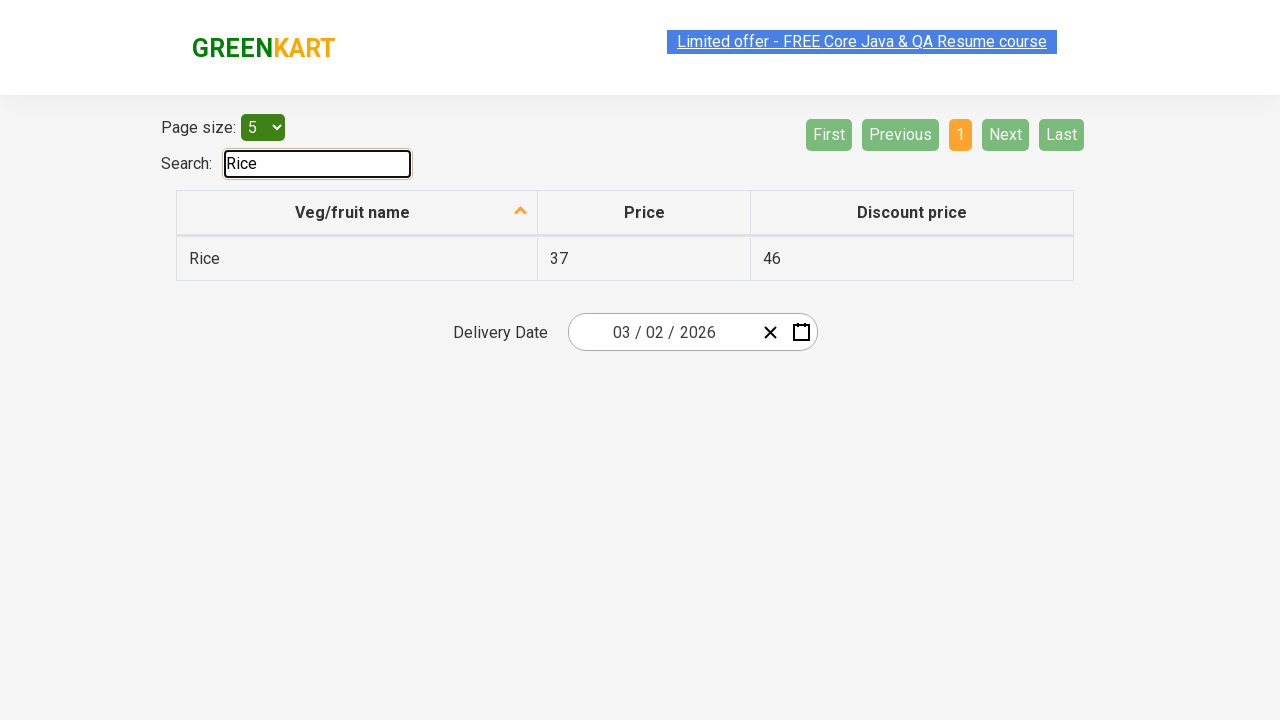

Verified search result contains 'Rice': Rice
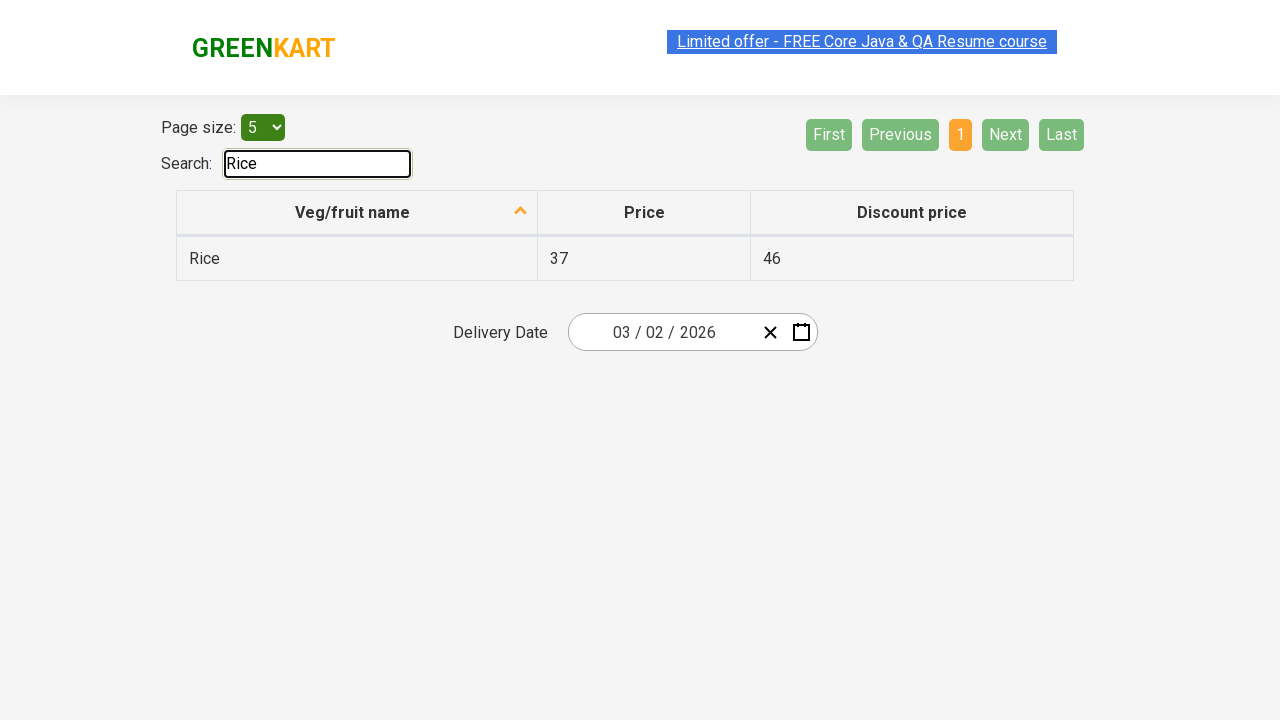

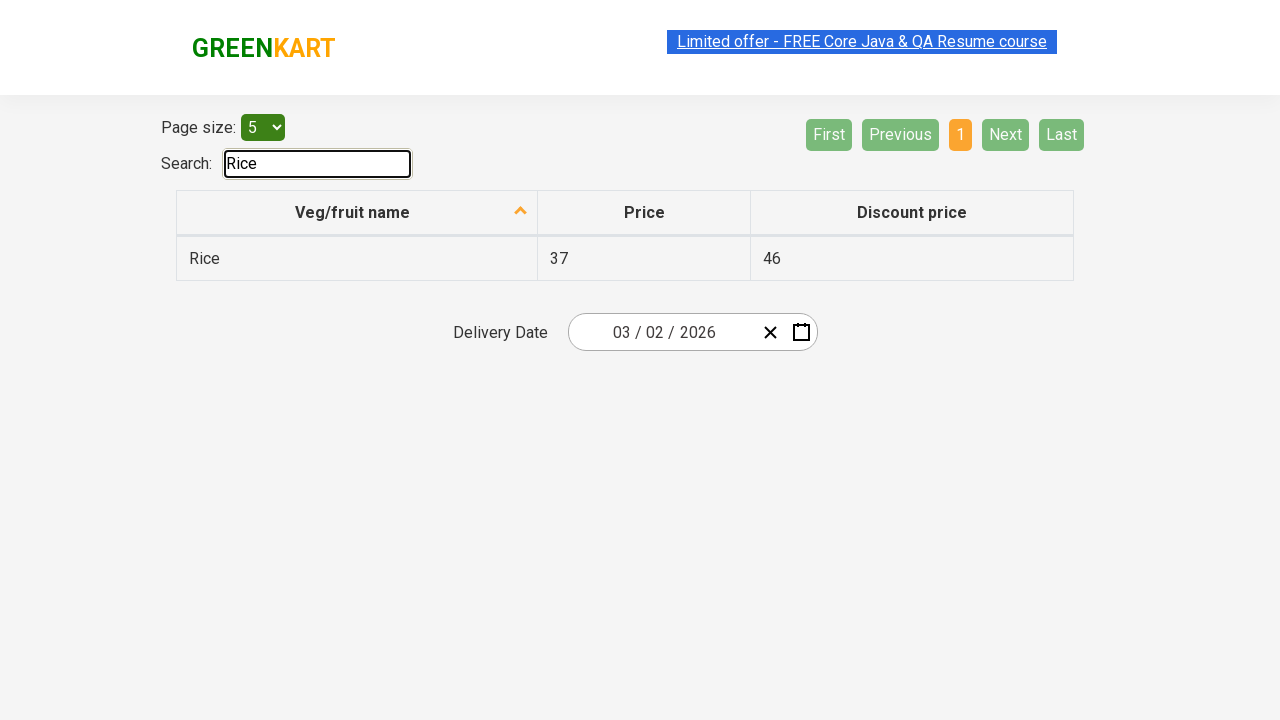